Tests scrolling to the Book Store Application card by clicking Elements first, then scrolling to and clicking the Book Store Application option

Starting URL: https://demoqa.com/

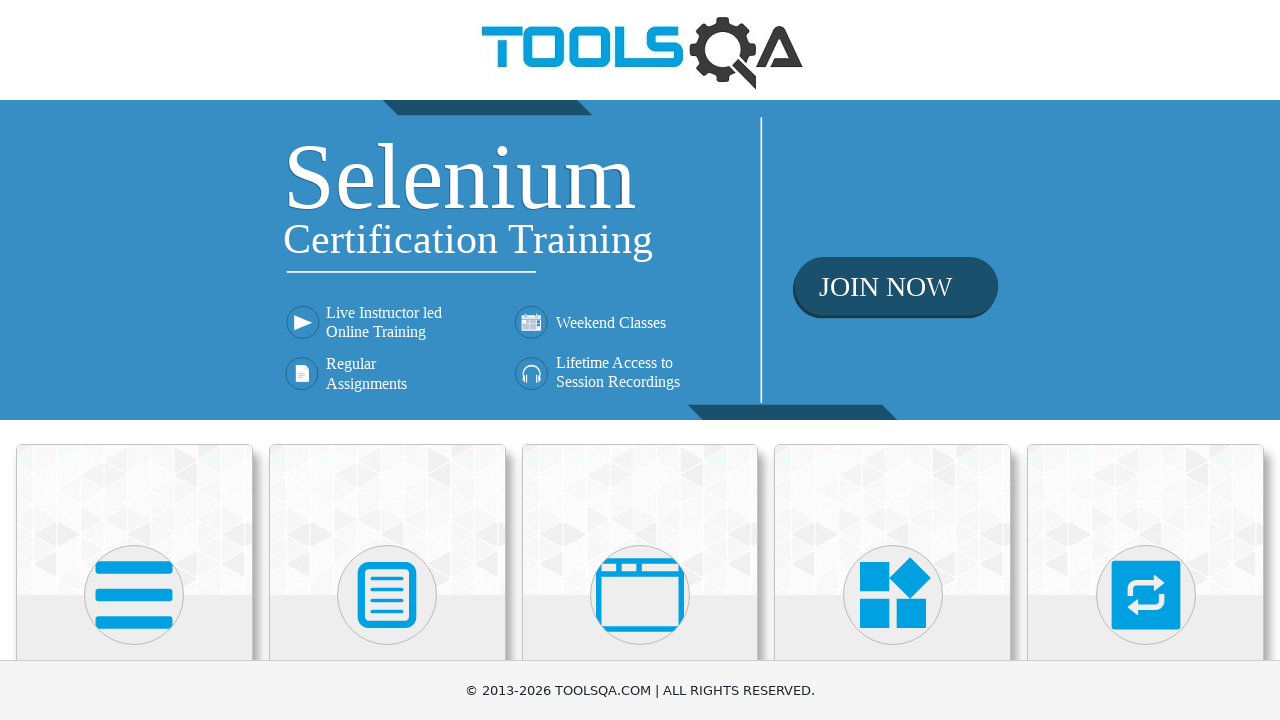

Clicked on Elements card at (134, 360) on xpath=//div[@class='card-body']/h5[text()='Elements']
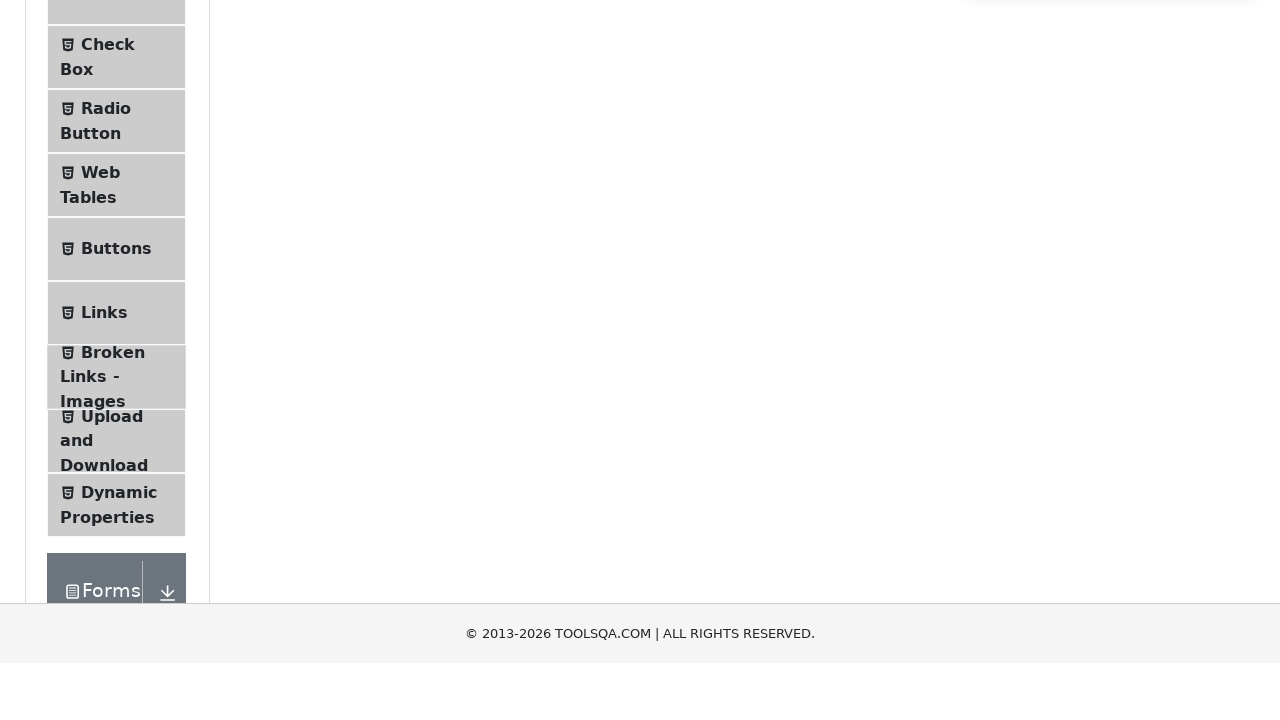

Located Book Store Application card element
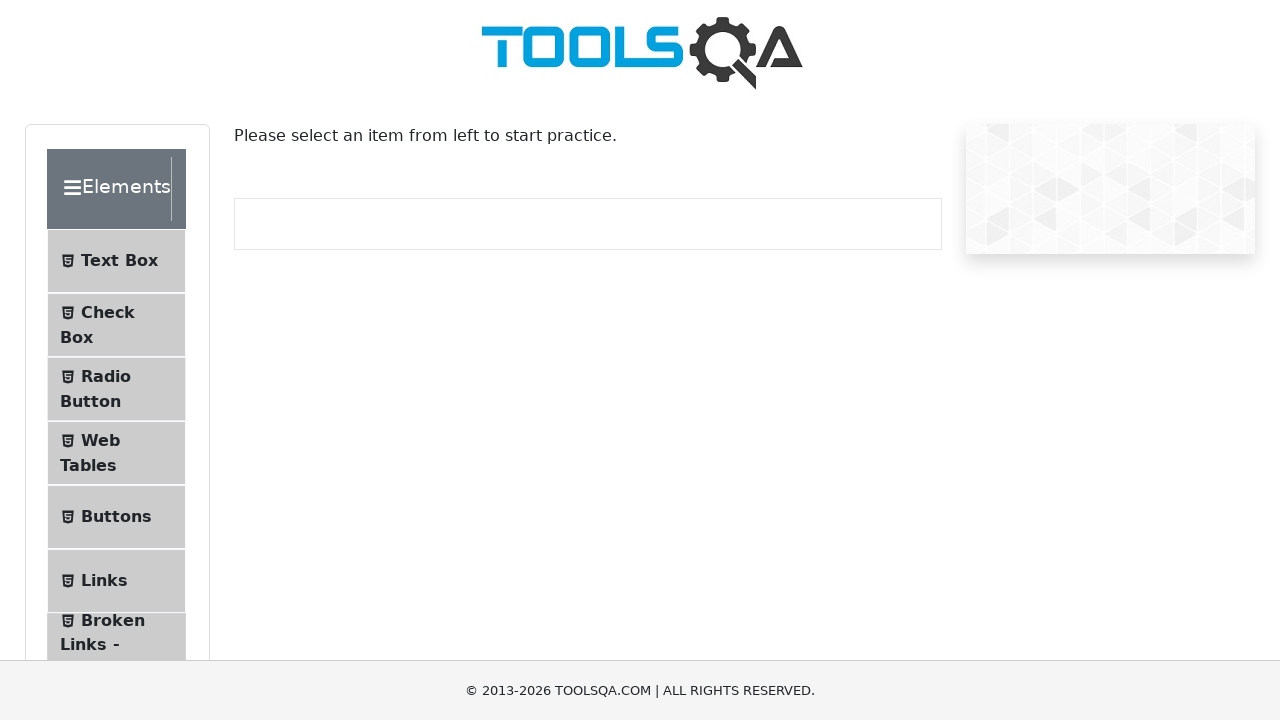

Scrolled to Book Store Application card
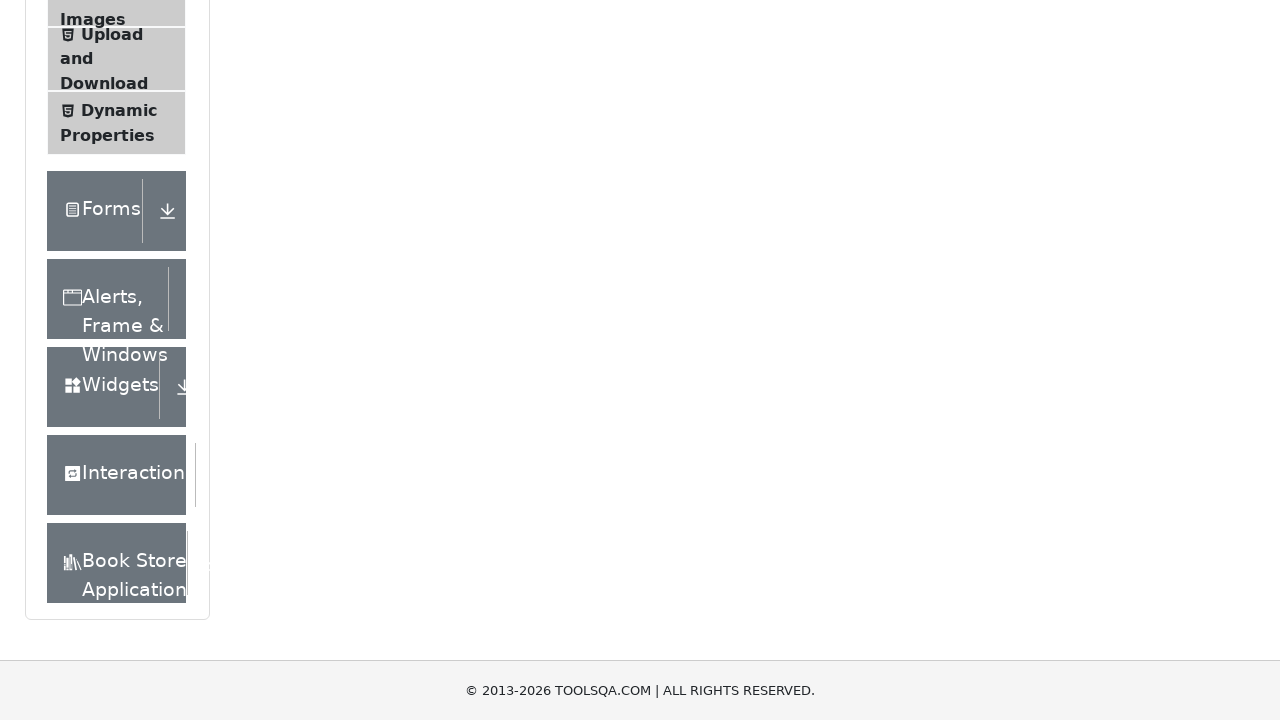

Clicked on Book Store Application card at (117, 563) on xpath=//div[@class='accordion']/div[6]//div[text()='Book Store Application']
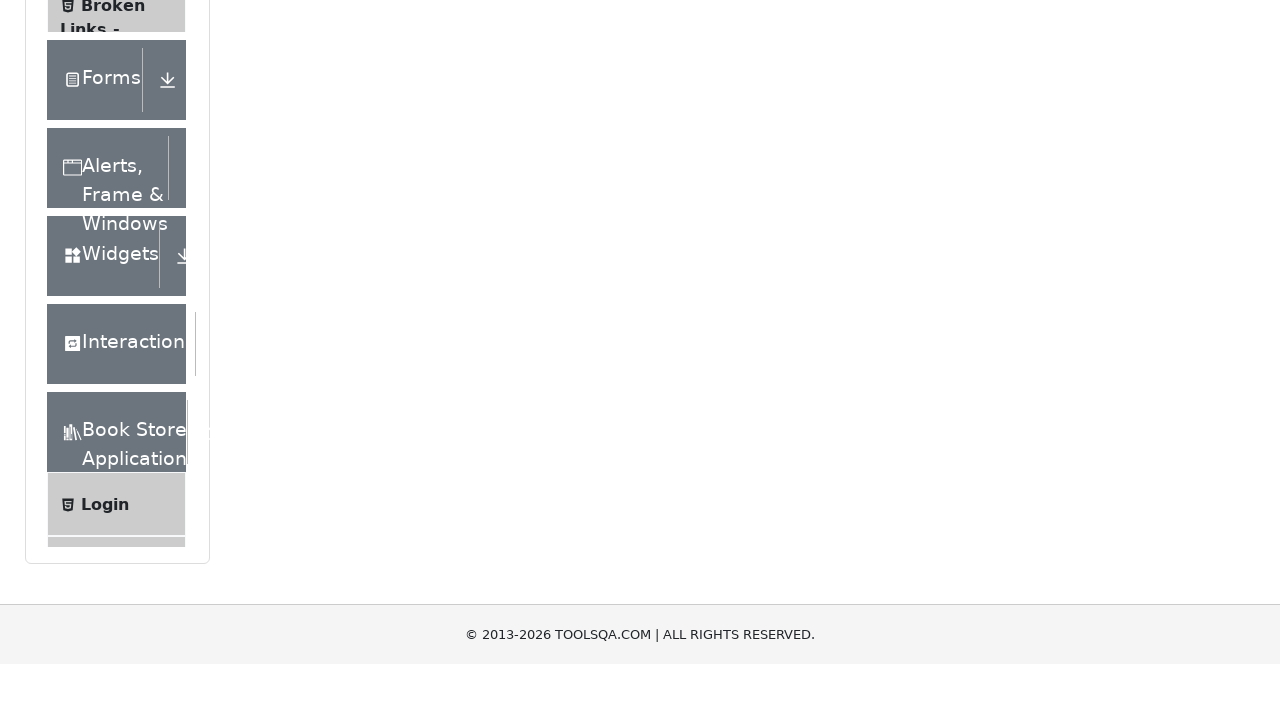

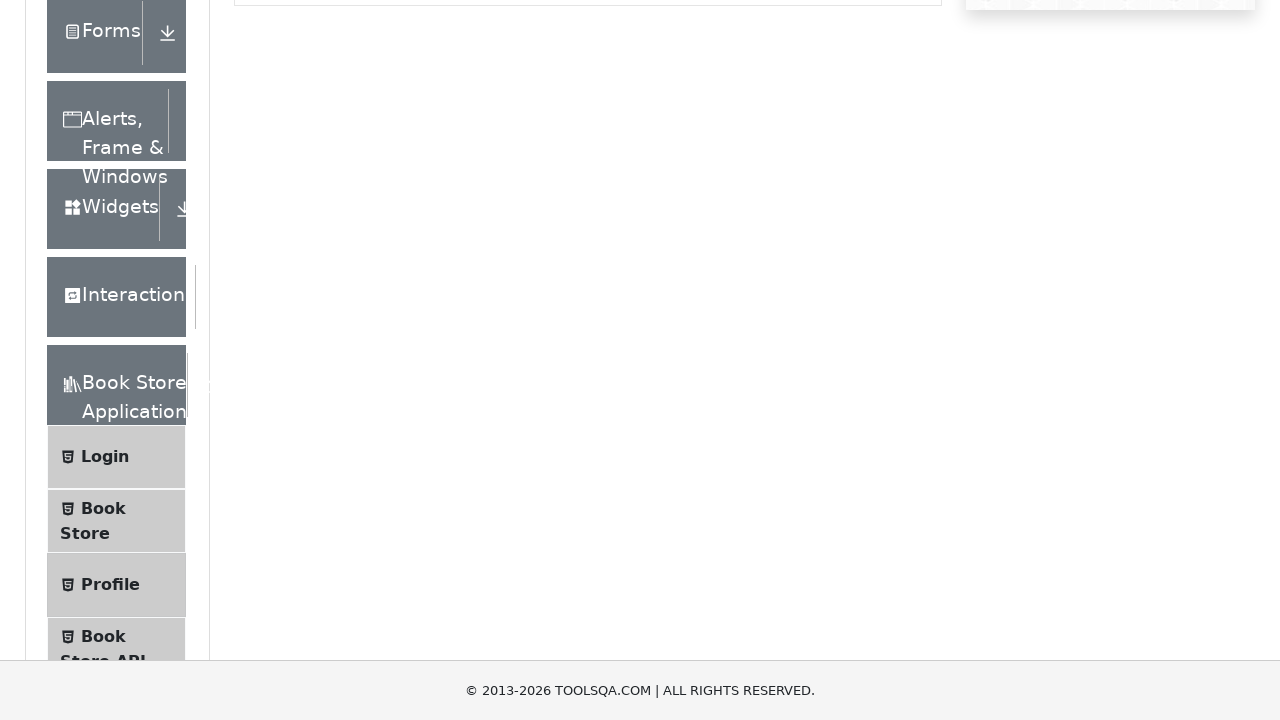